Navigates to example.com and clicks on a link to navigate to another page

Starting URL: https://example.com/

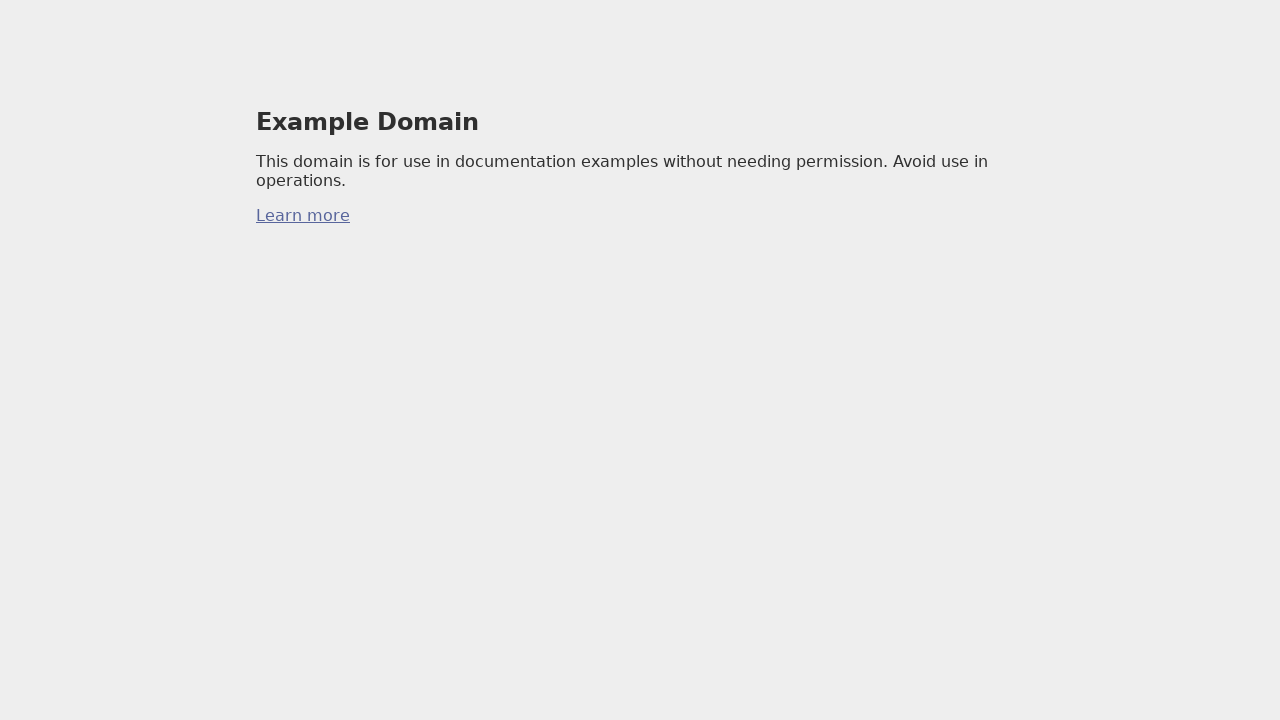

Clicked on link element at (303, 216) on a
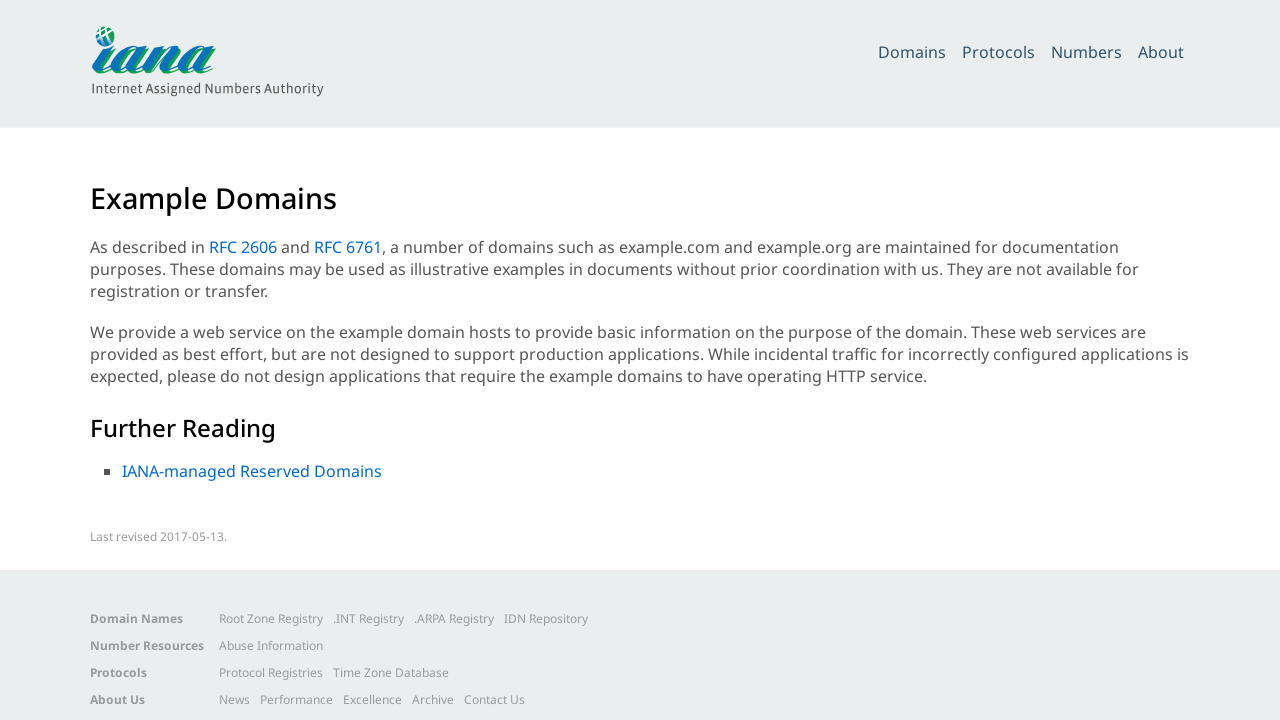

Page navigation completed and DOM content loaded
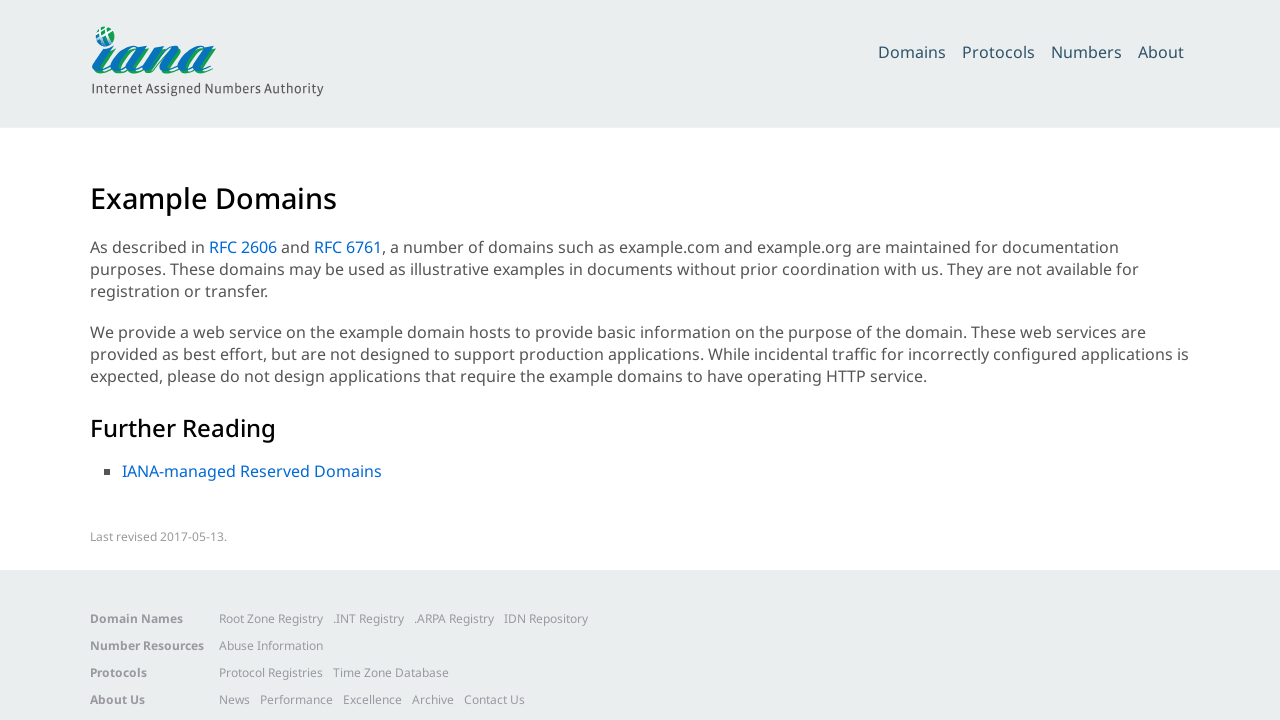

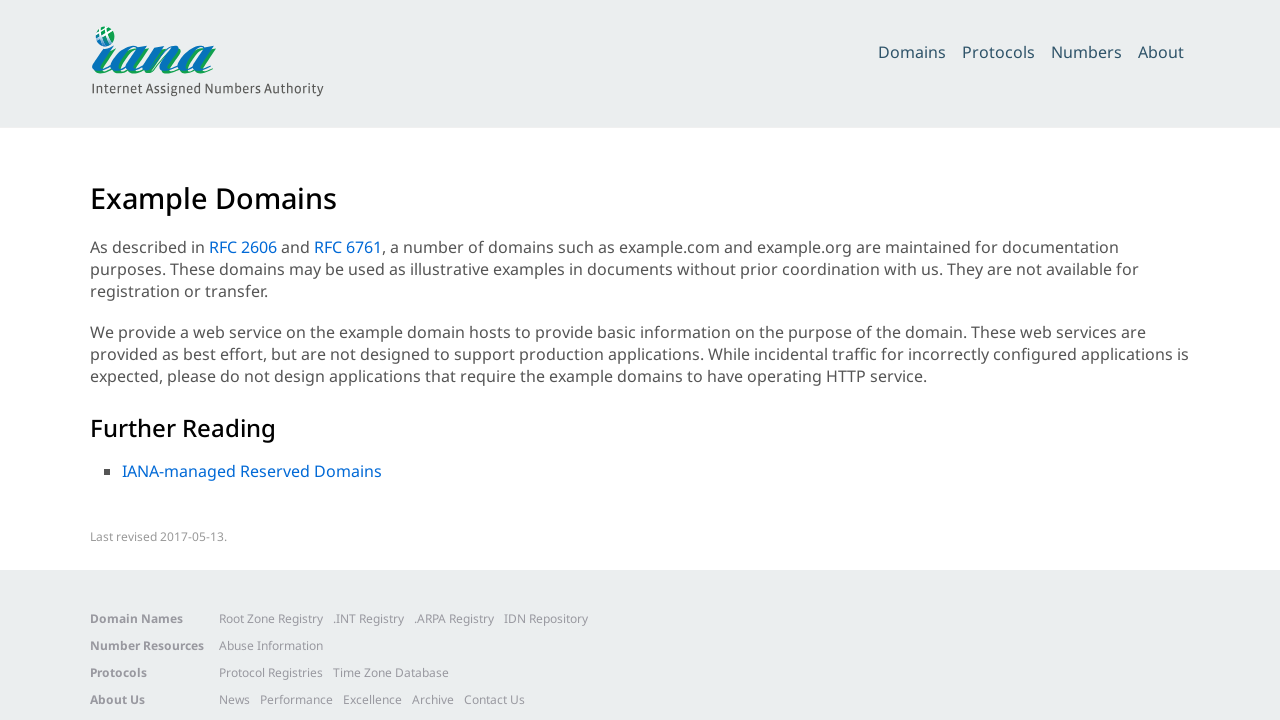